Navigates to Test Otomasyonu website and verifies the URL contains expected text

Starting URL: https://www.testotomasyonu.com

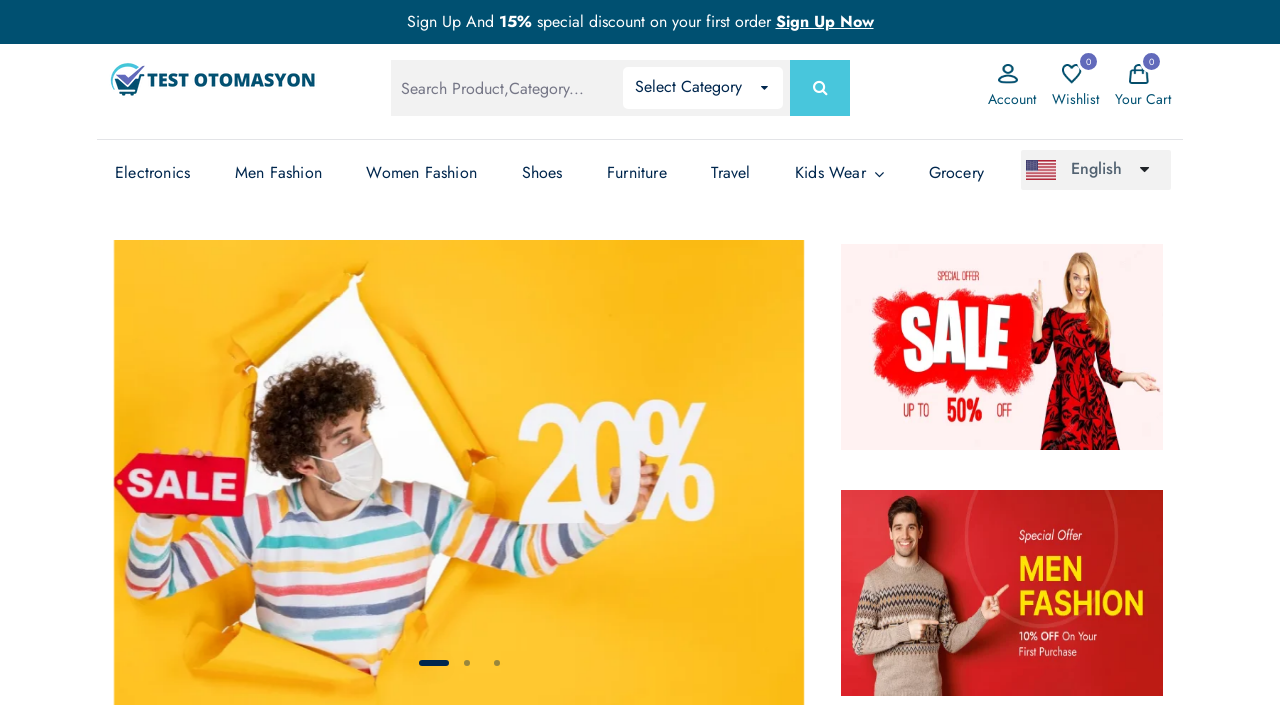

Retrieved current page URL
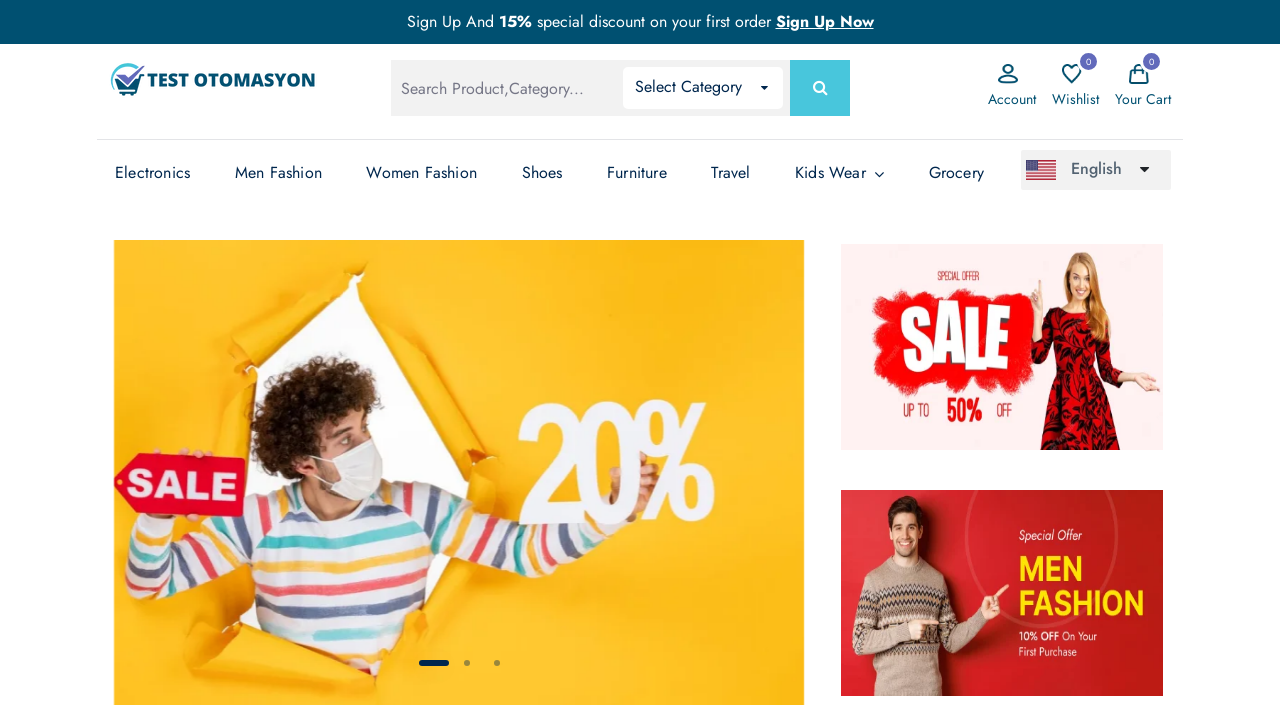

Verified URL contains 'testotomasyonu'
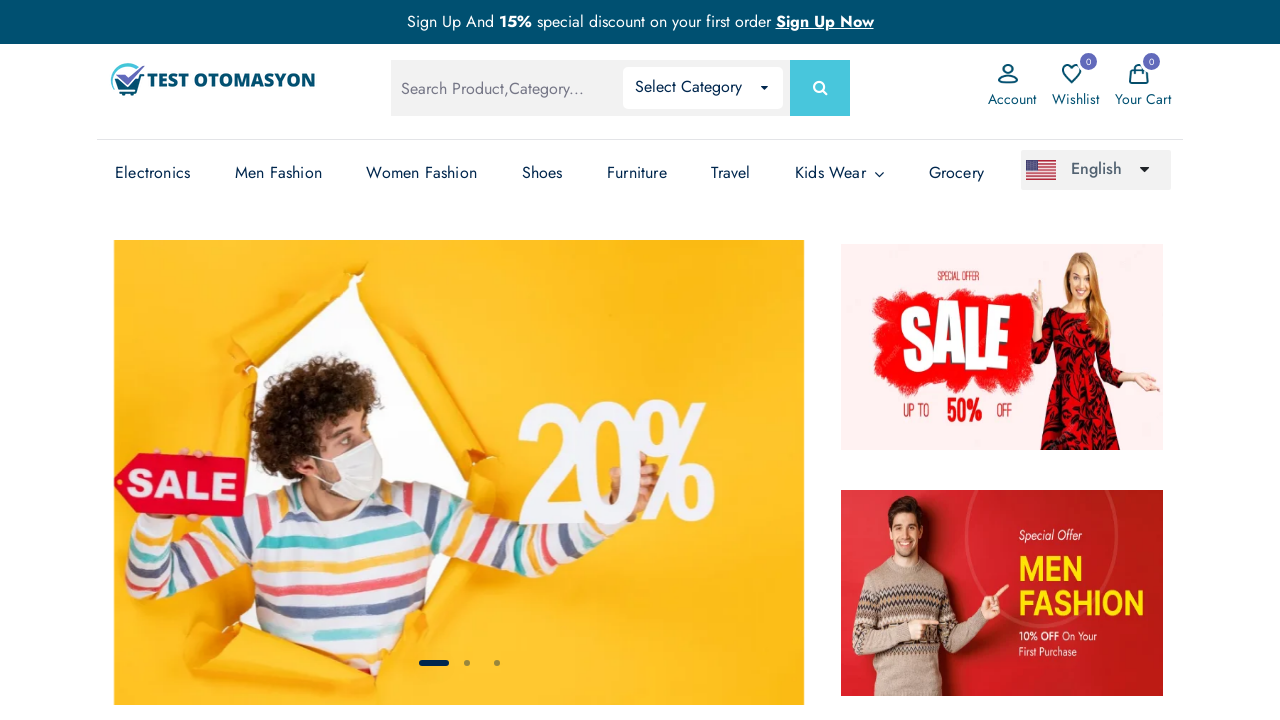

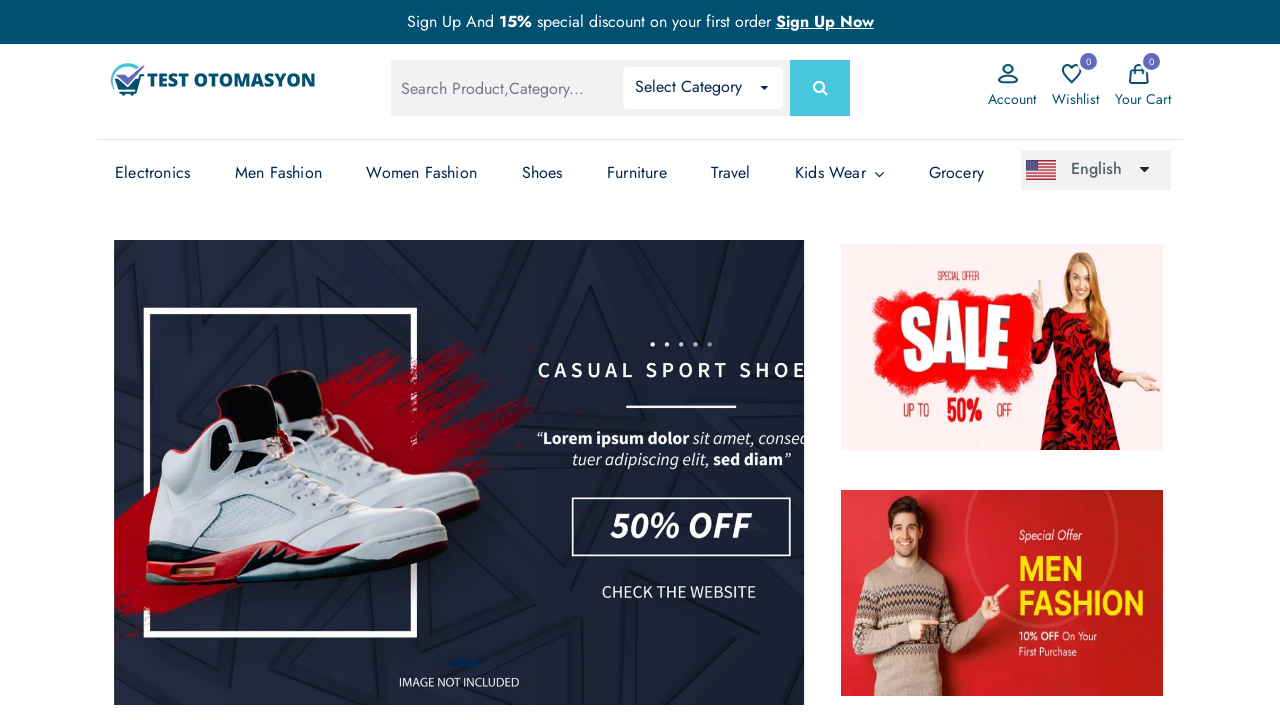